Navigates to the Semantic UI table documentation page and verifies that table elements with error styling are present and accessible via XPath navigation.

Starting URL: https://semantic-ui.com/collections/table.html#error

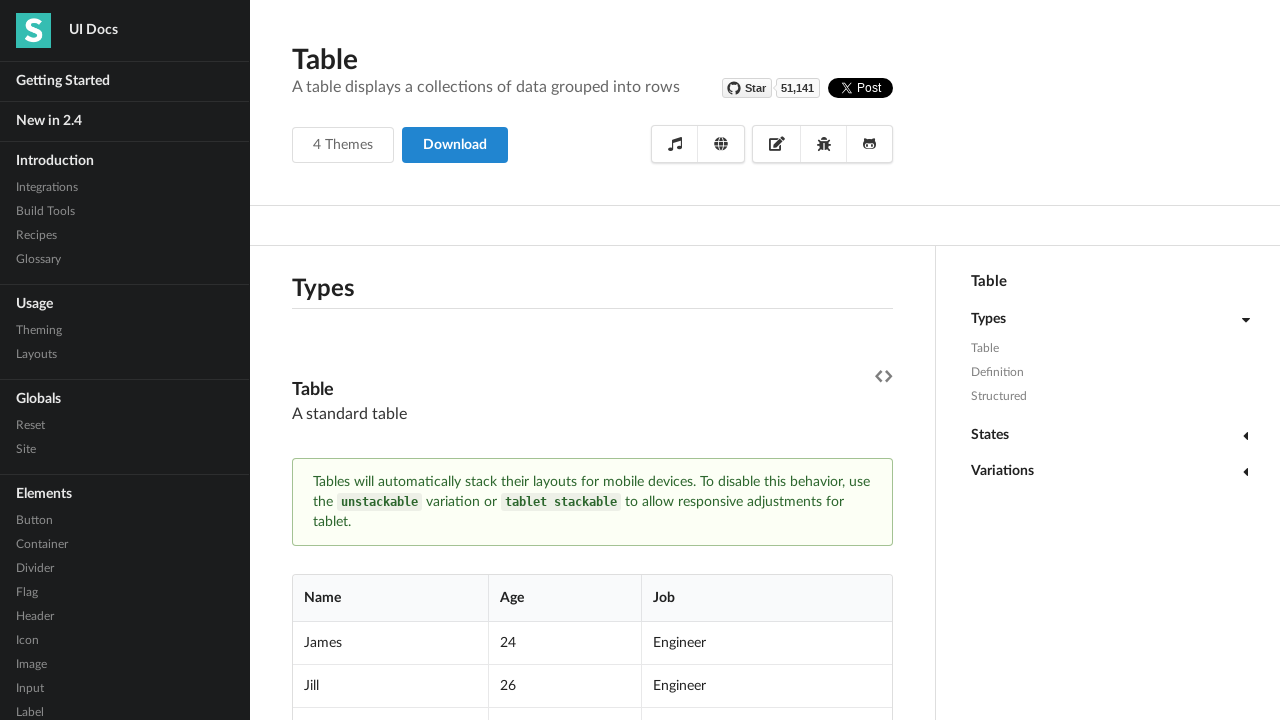

Set viewport size to 1920x1080
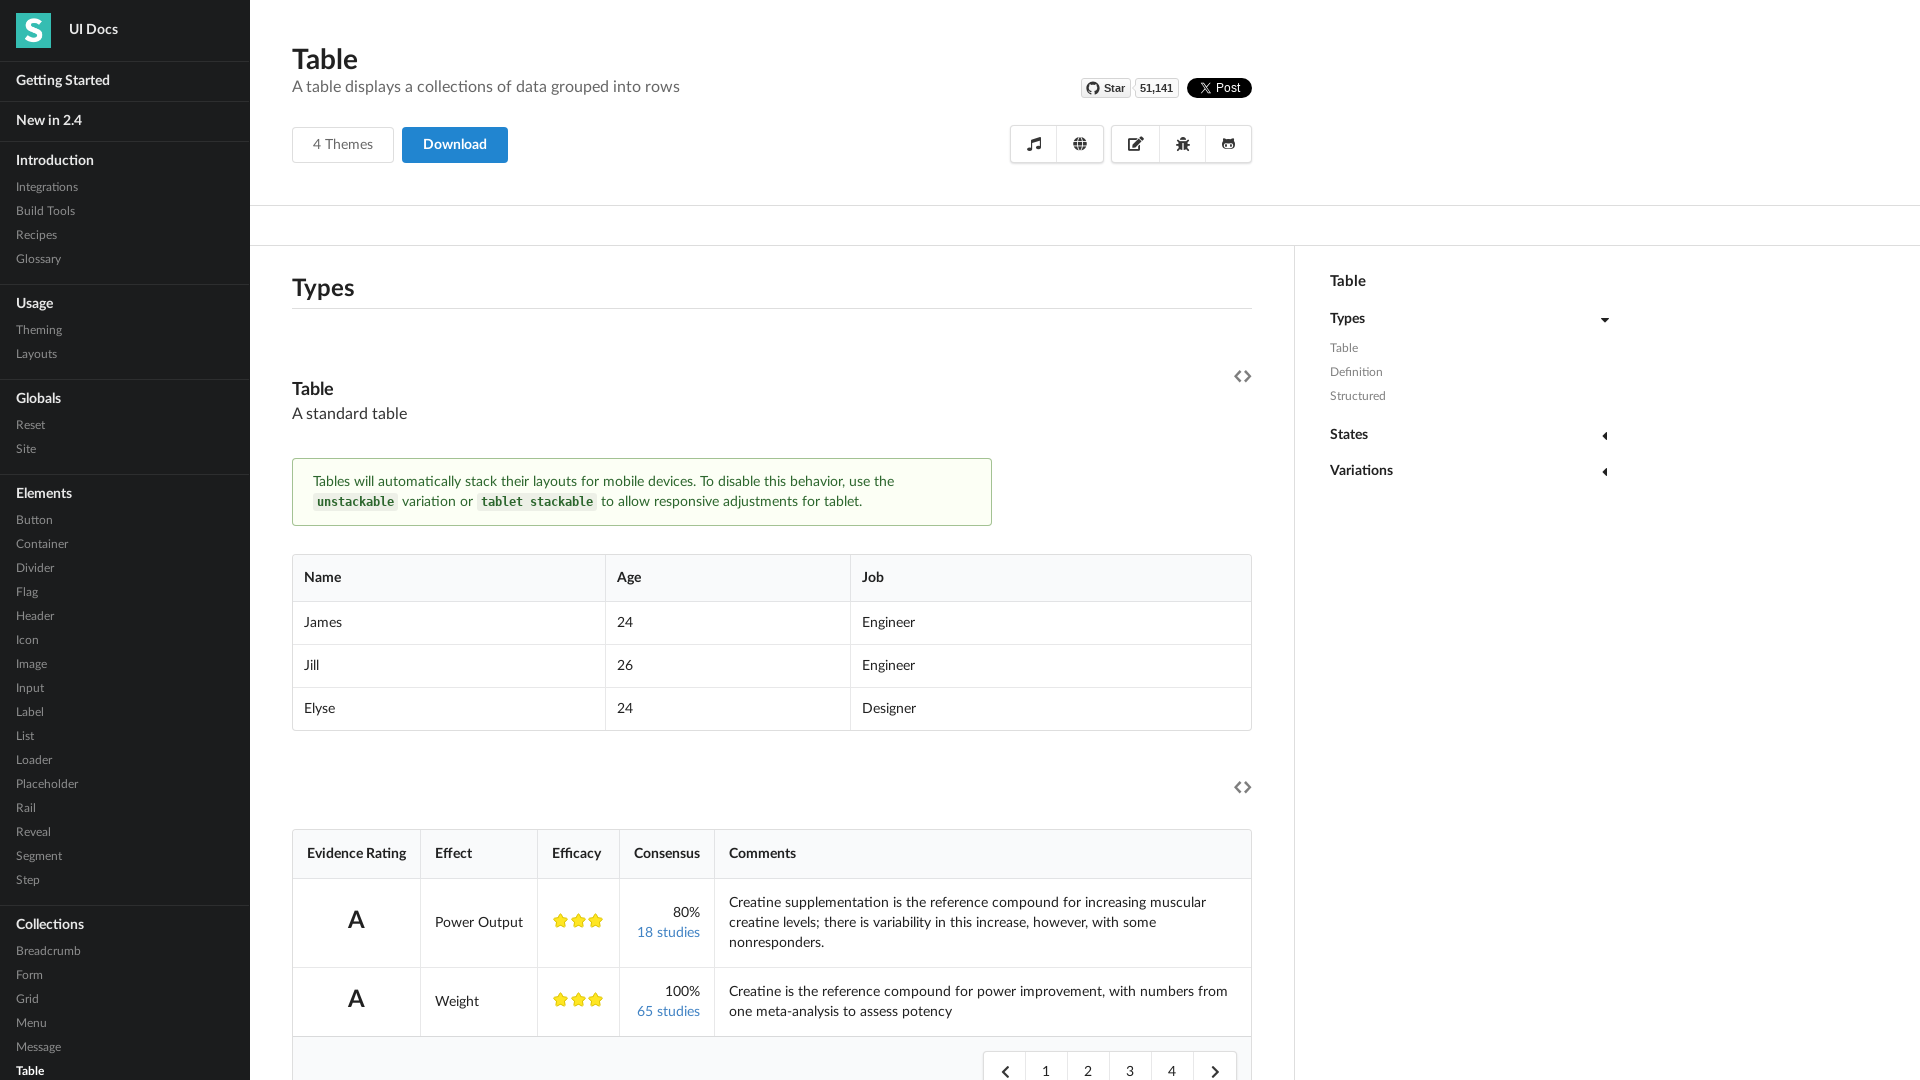

Waited for table element with error class to be present
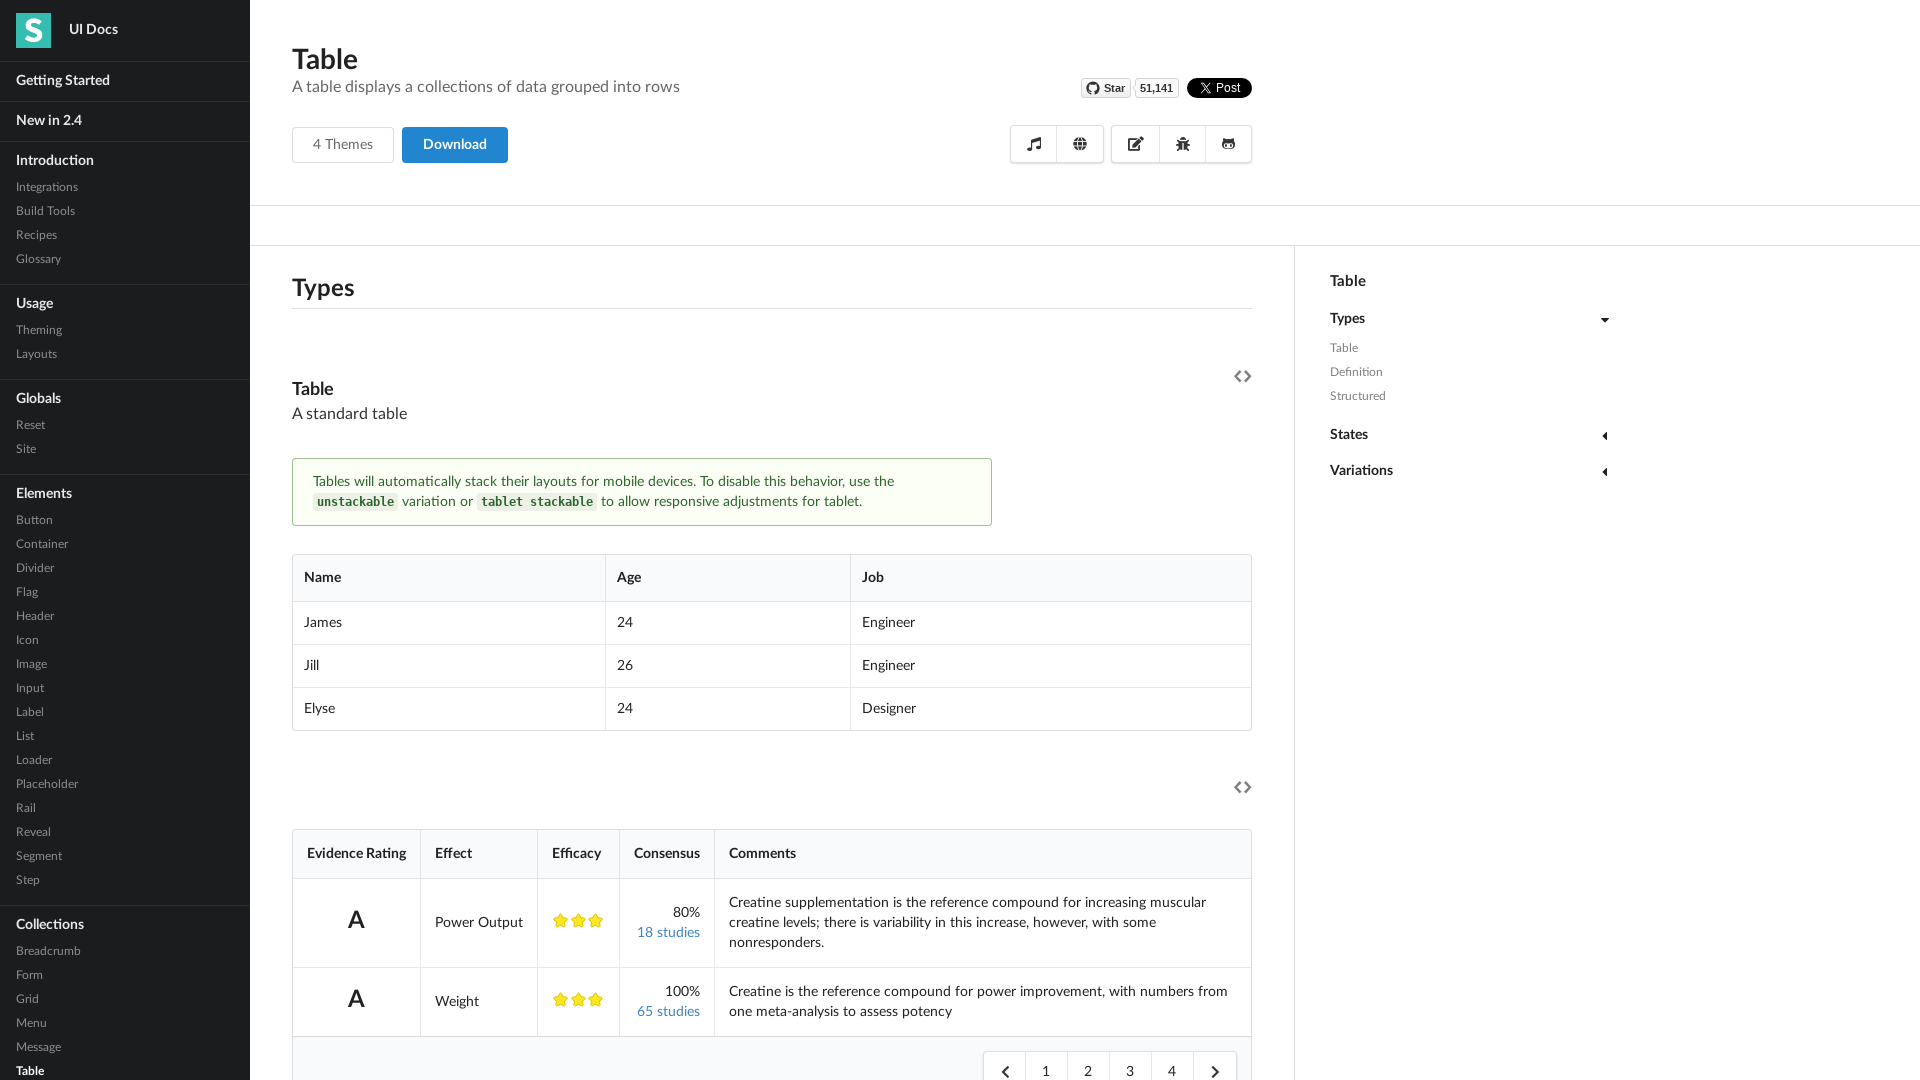

Located error table cell using XPath navigation
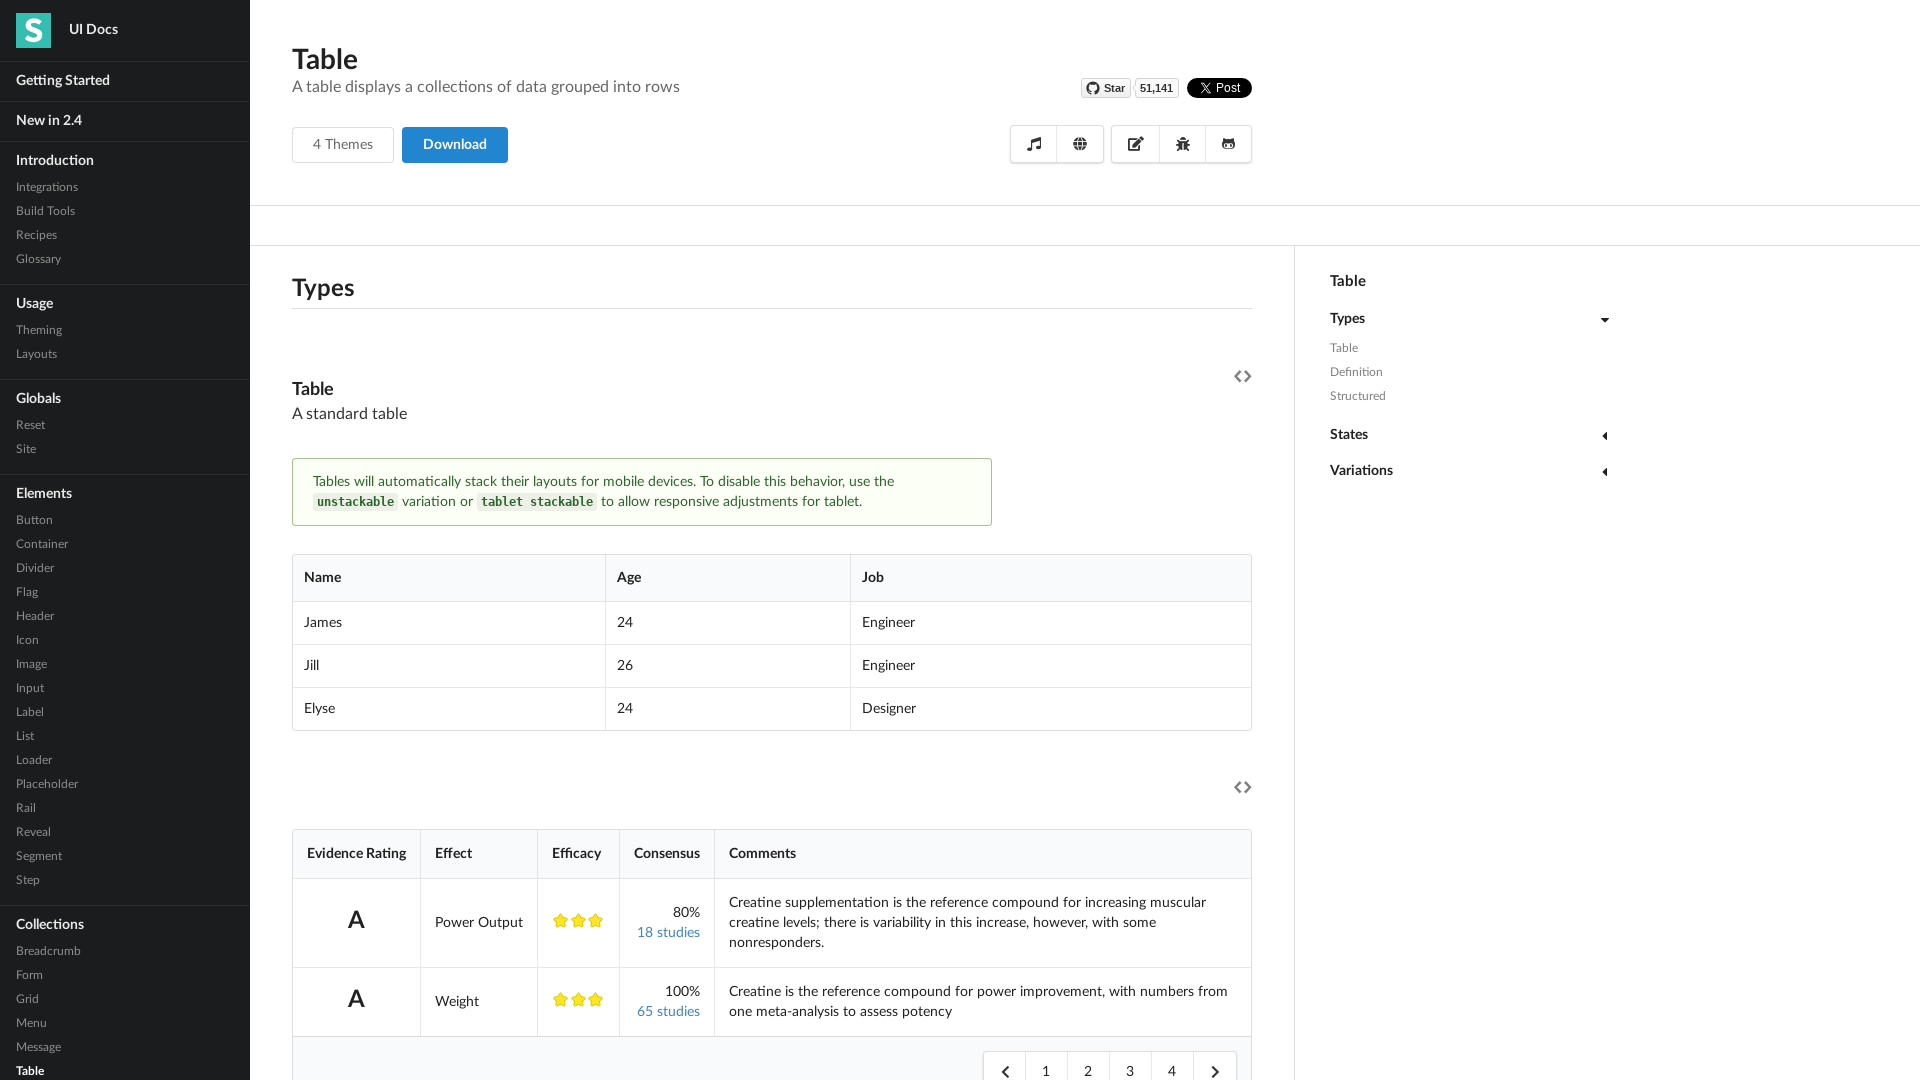

Verified error table cell is visible
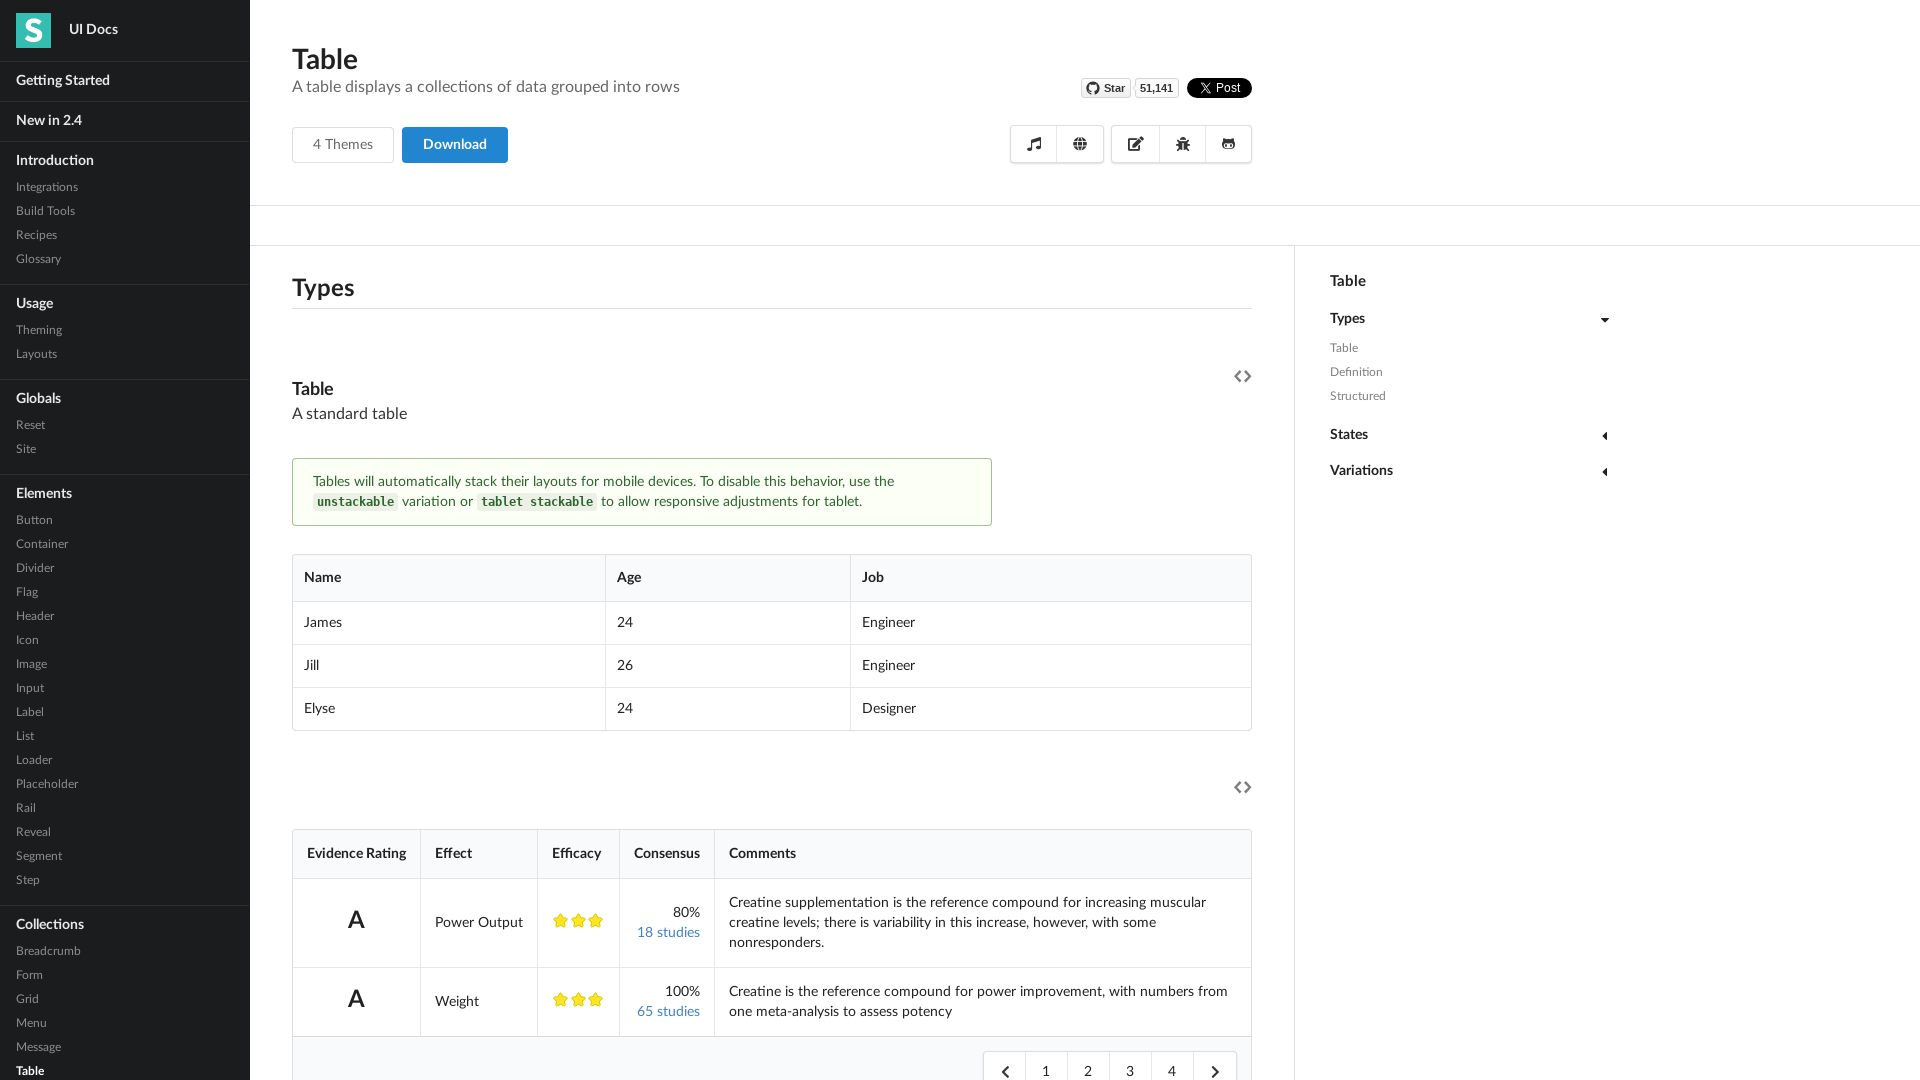

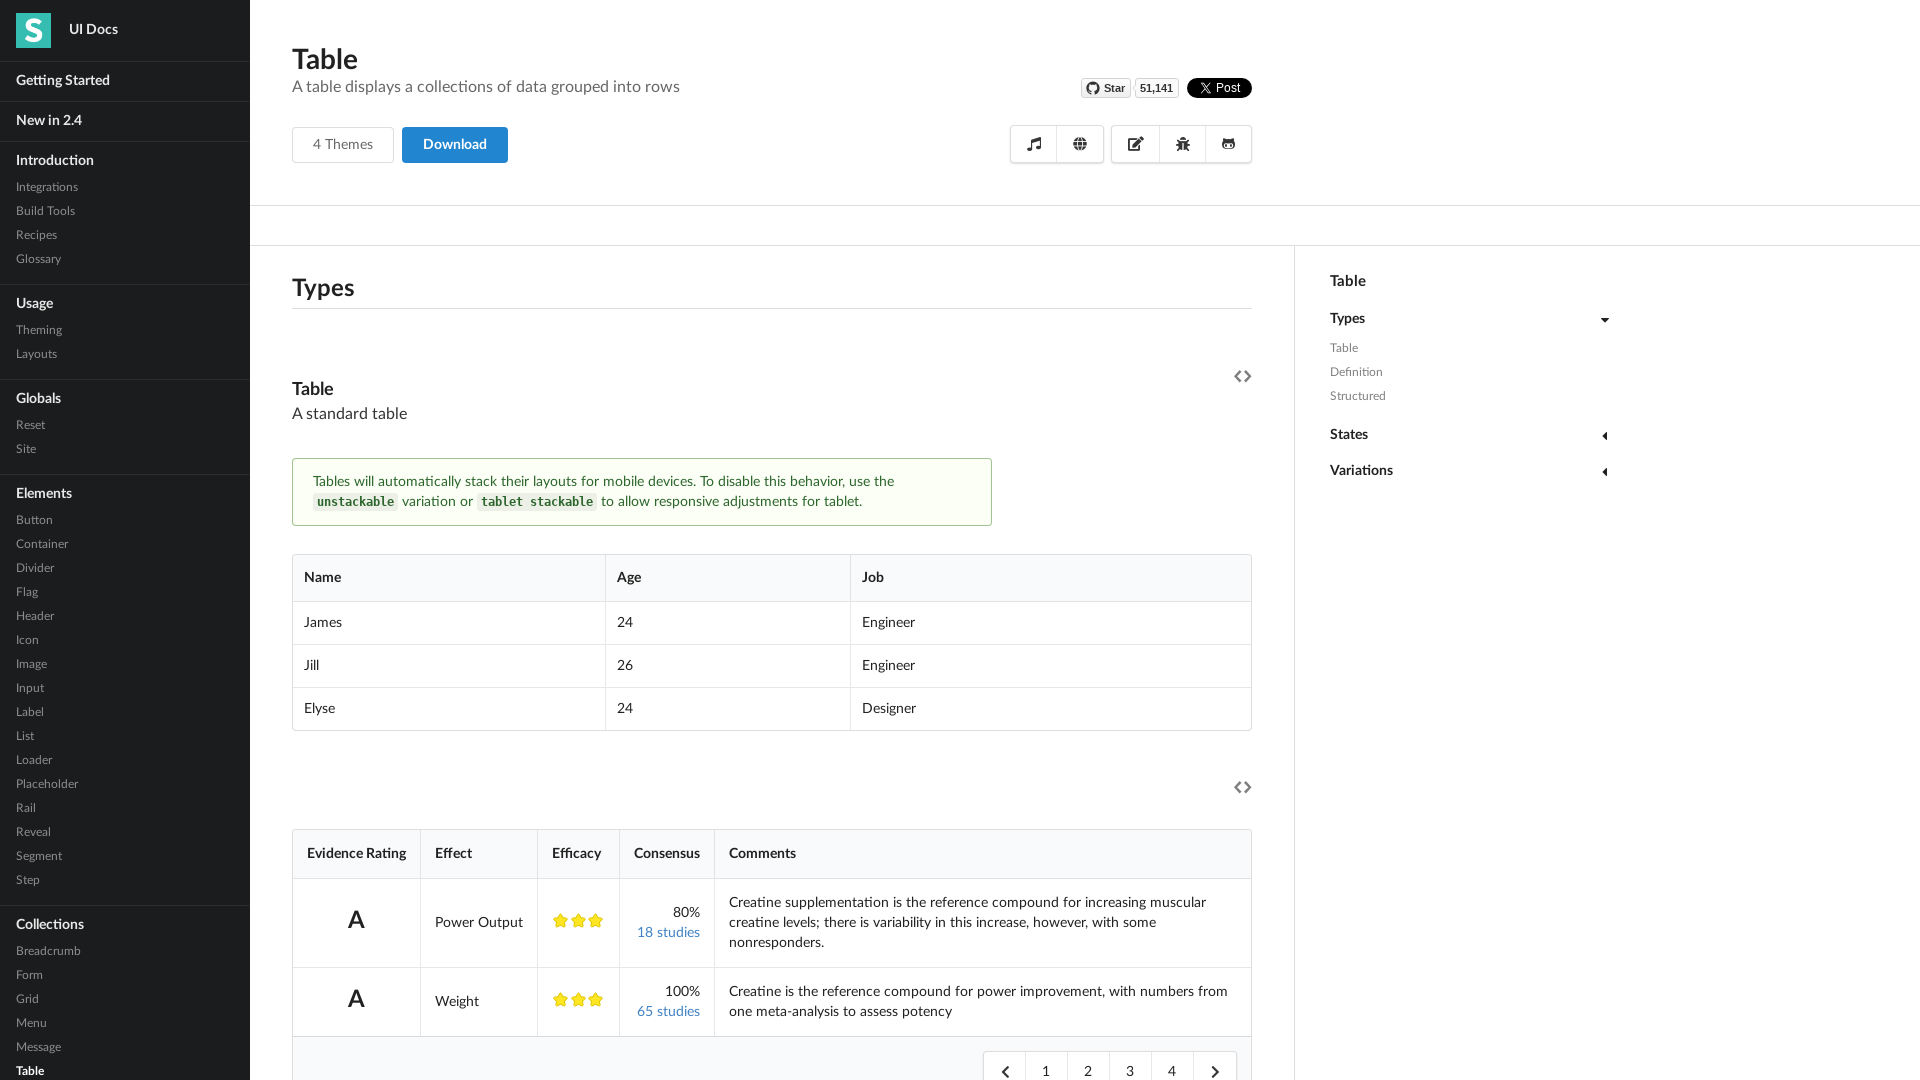